Tests radio button functionality by locating a group of radio buttons and verifying their values and checked states

Starting URL: http://echoecho.com/htmlforms10.htm

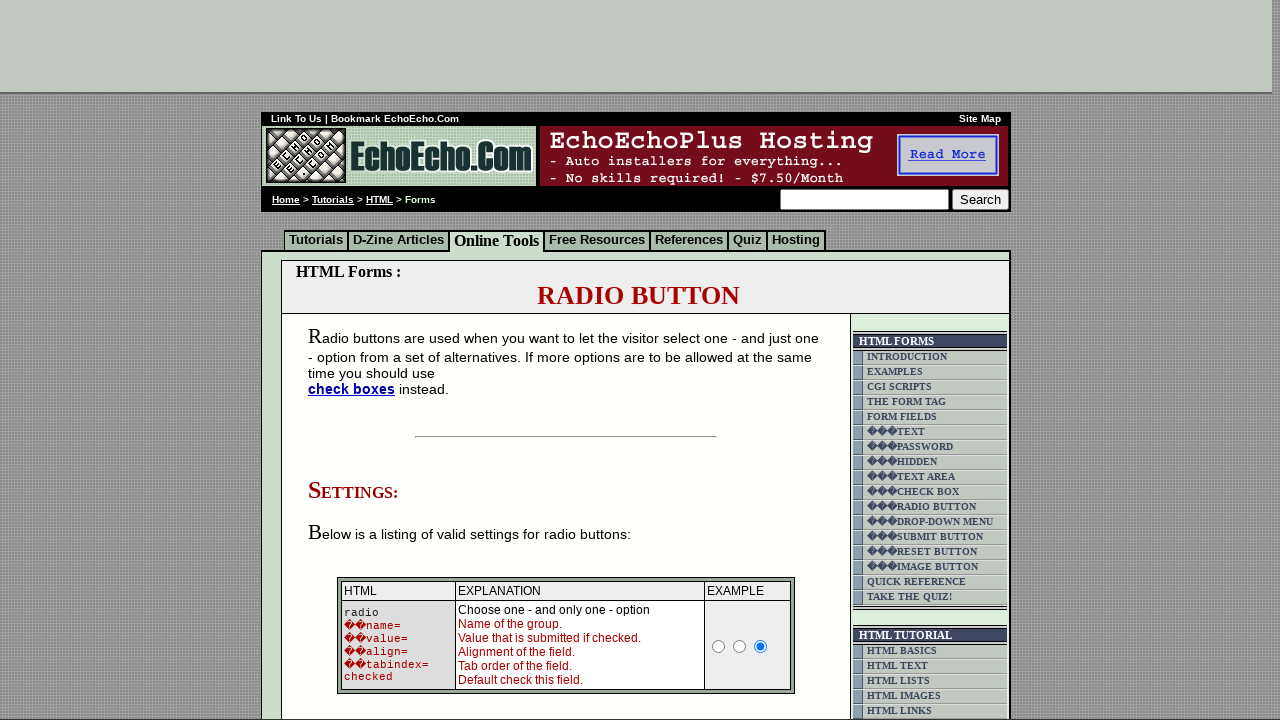

Waited for radio button group to load
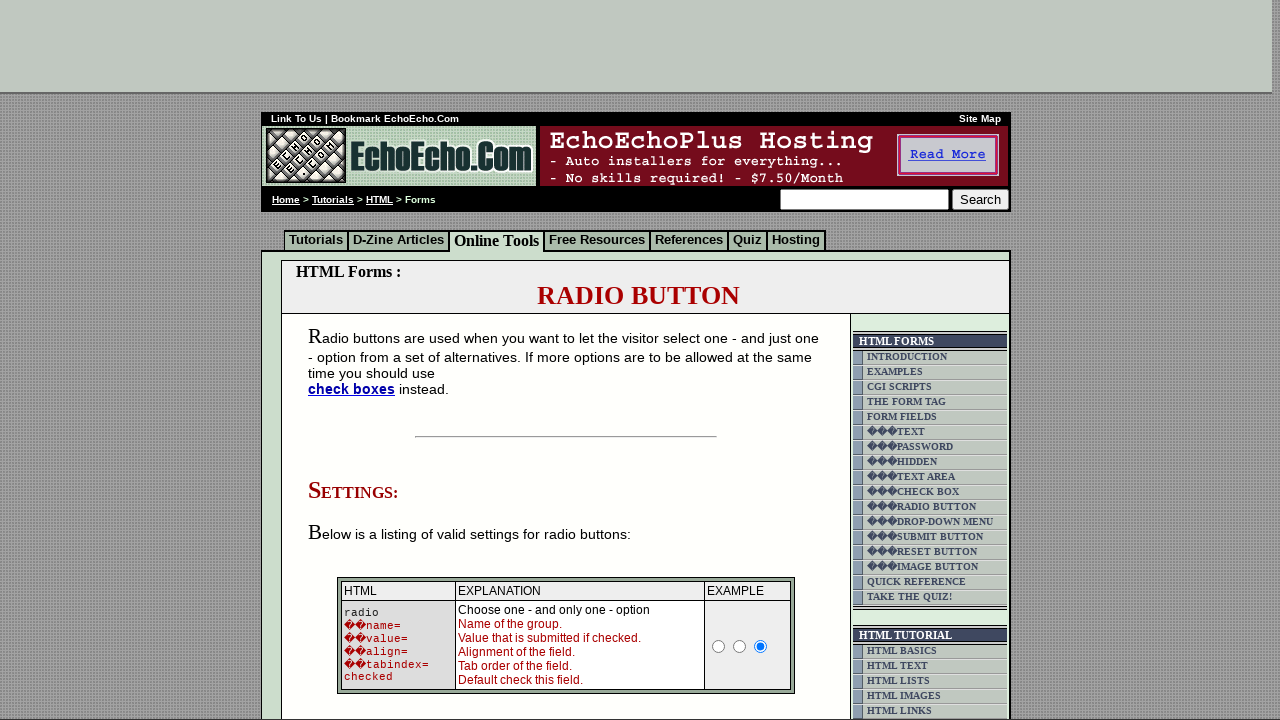

Located all radio buttons in group1
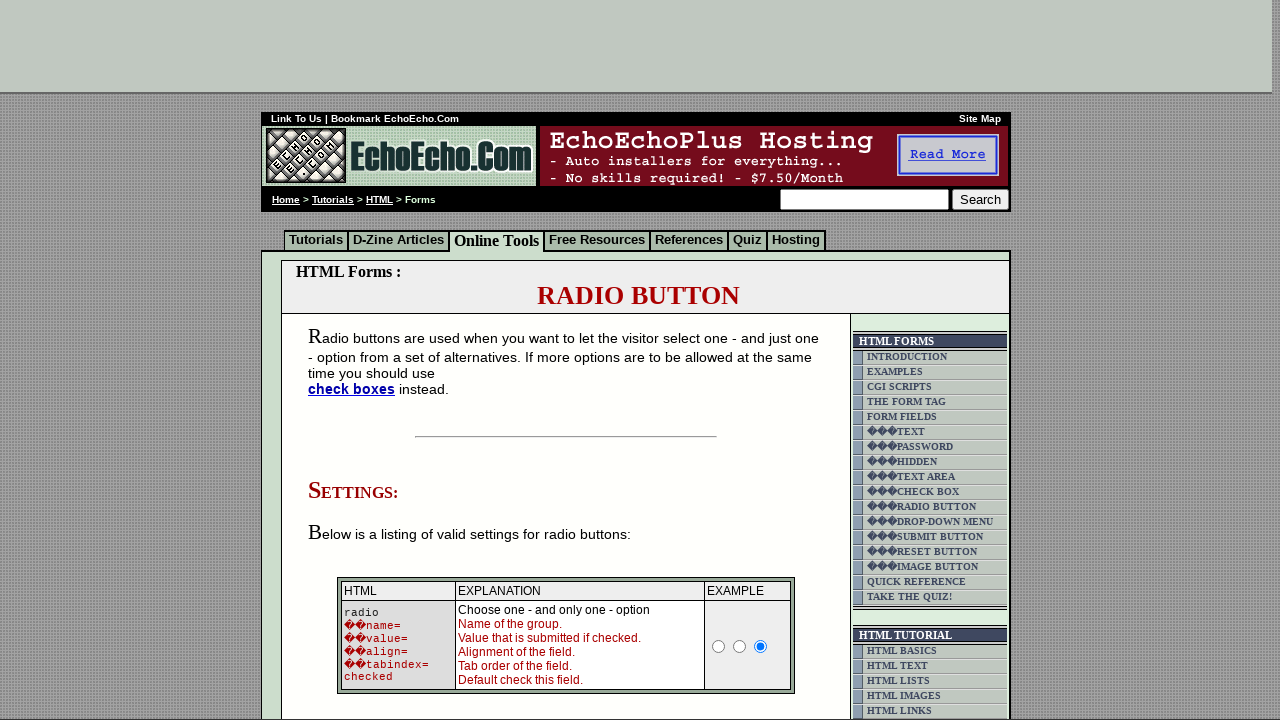

Counted 3 radio buttons in the group
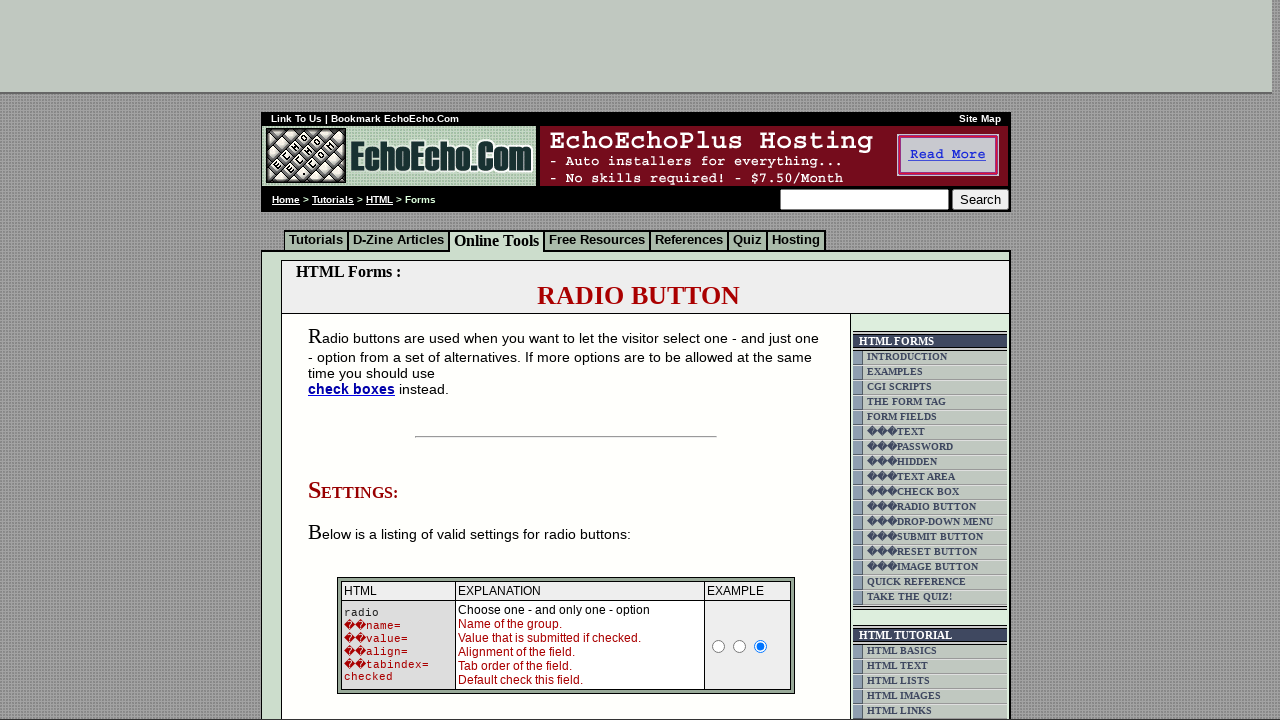

Selected radio button at index 0
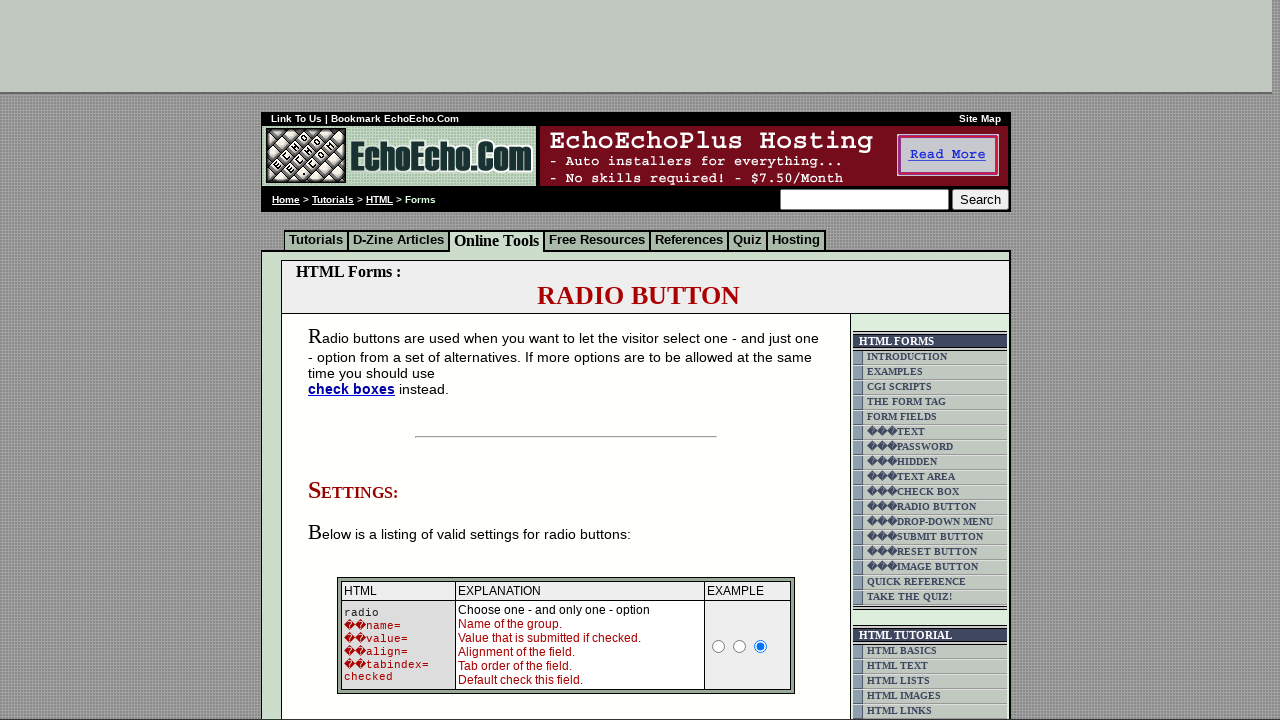

Retrieved value attribute: Milk
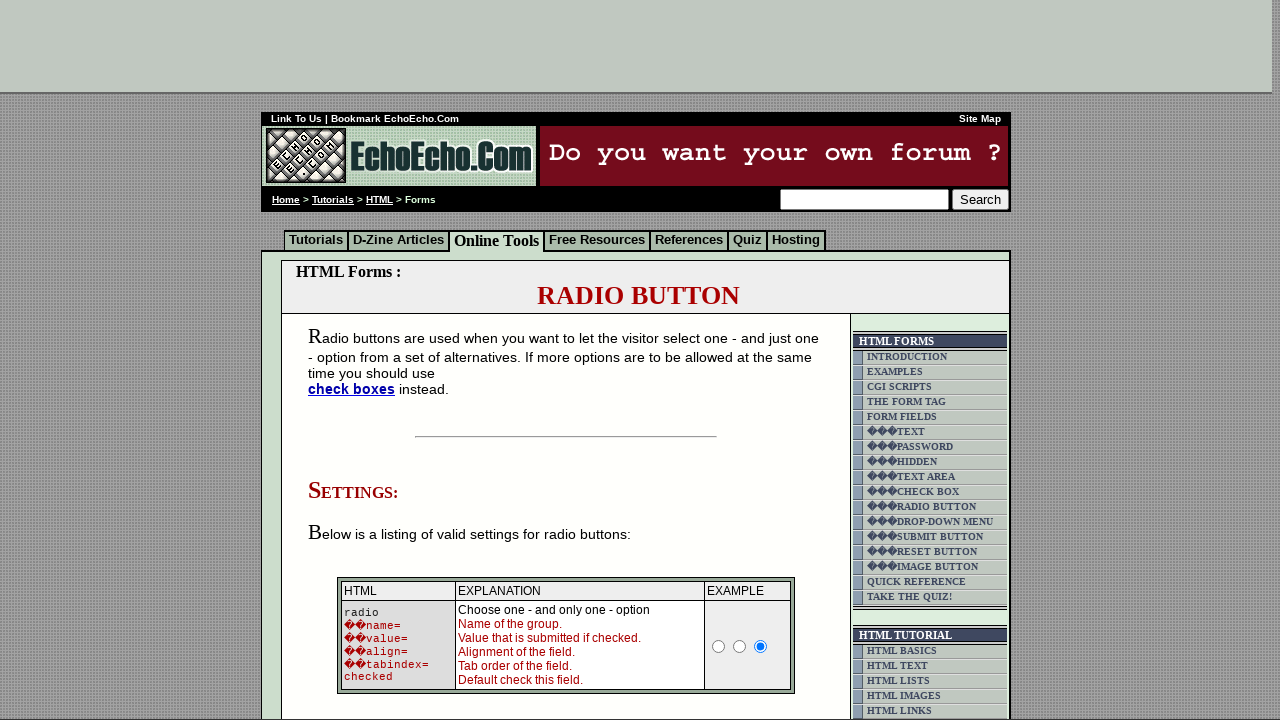

Retrieved checked attribute: None
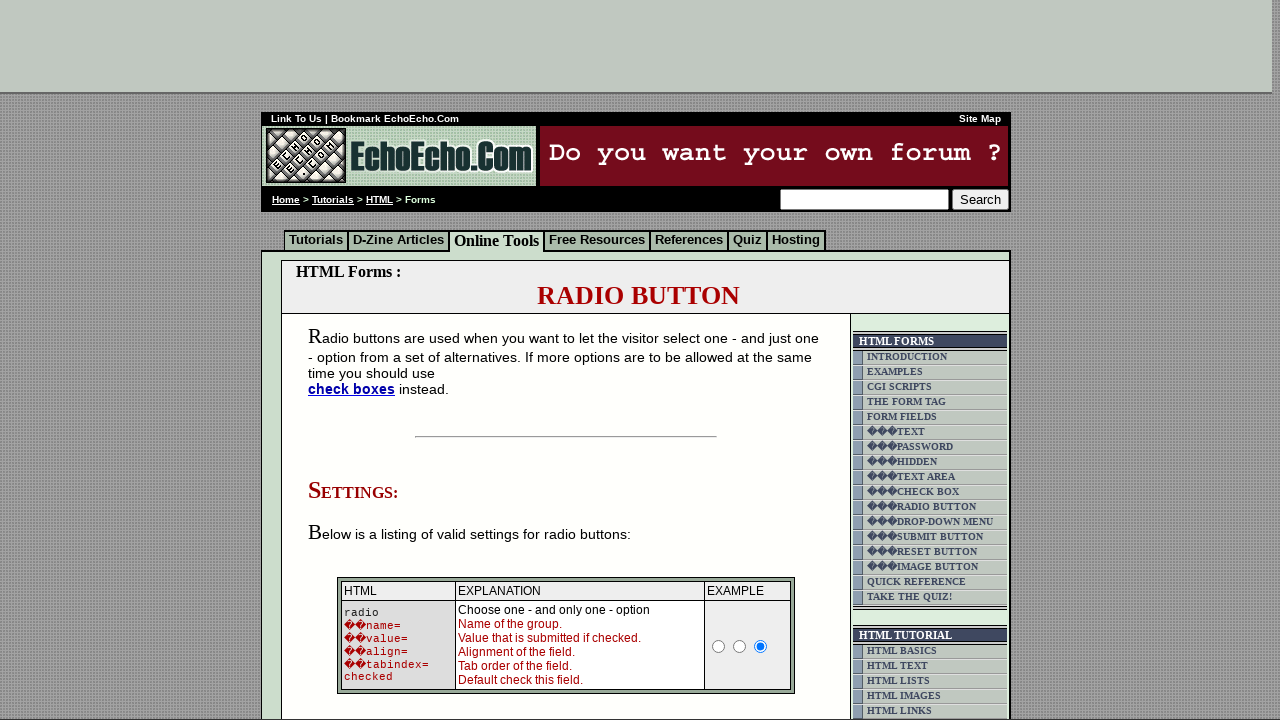

Selected radio button at index 1
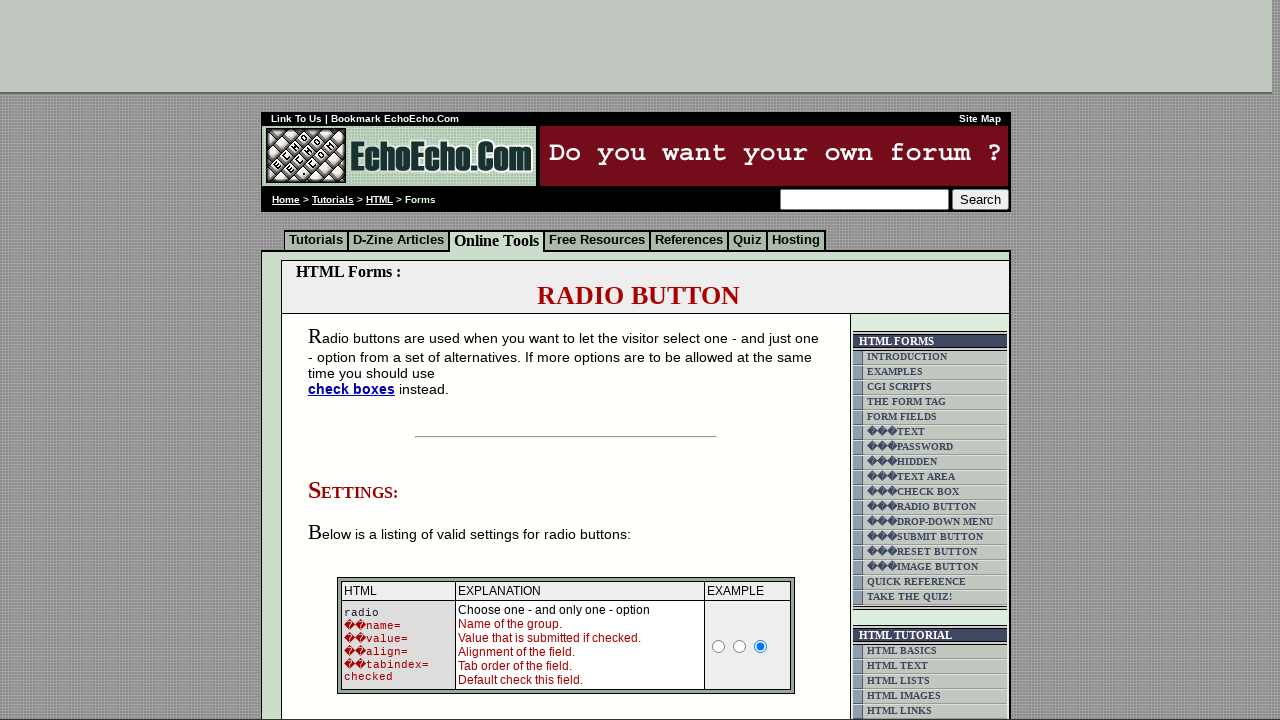

Retrieved value attribute: Butter
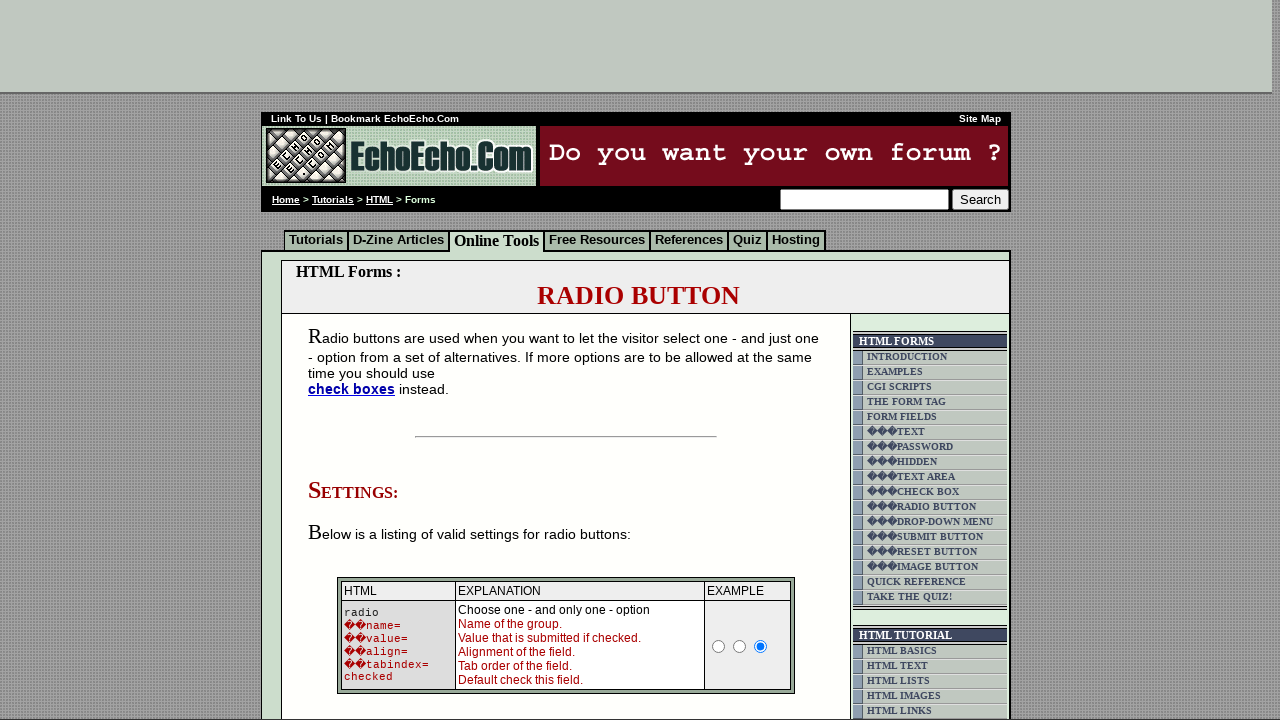

Retrieved checked attribute: 
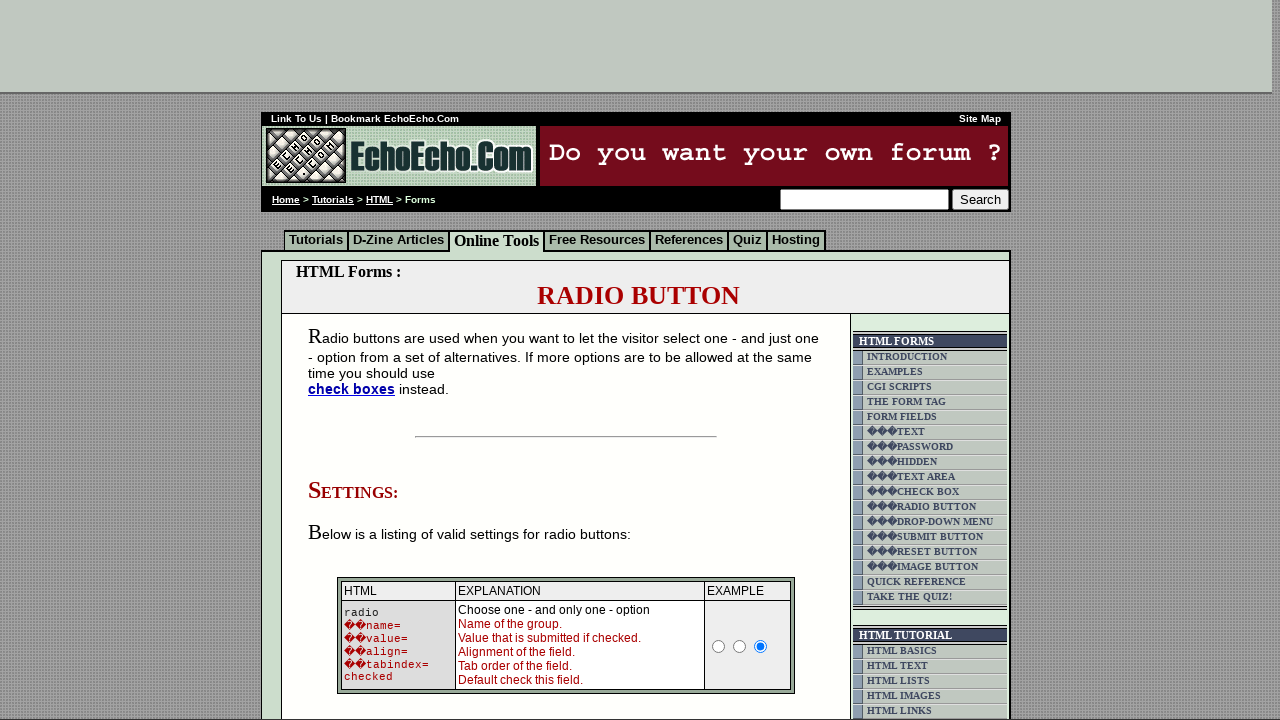

Selected radio button at index 2
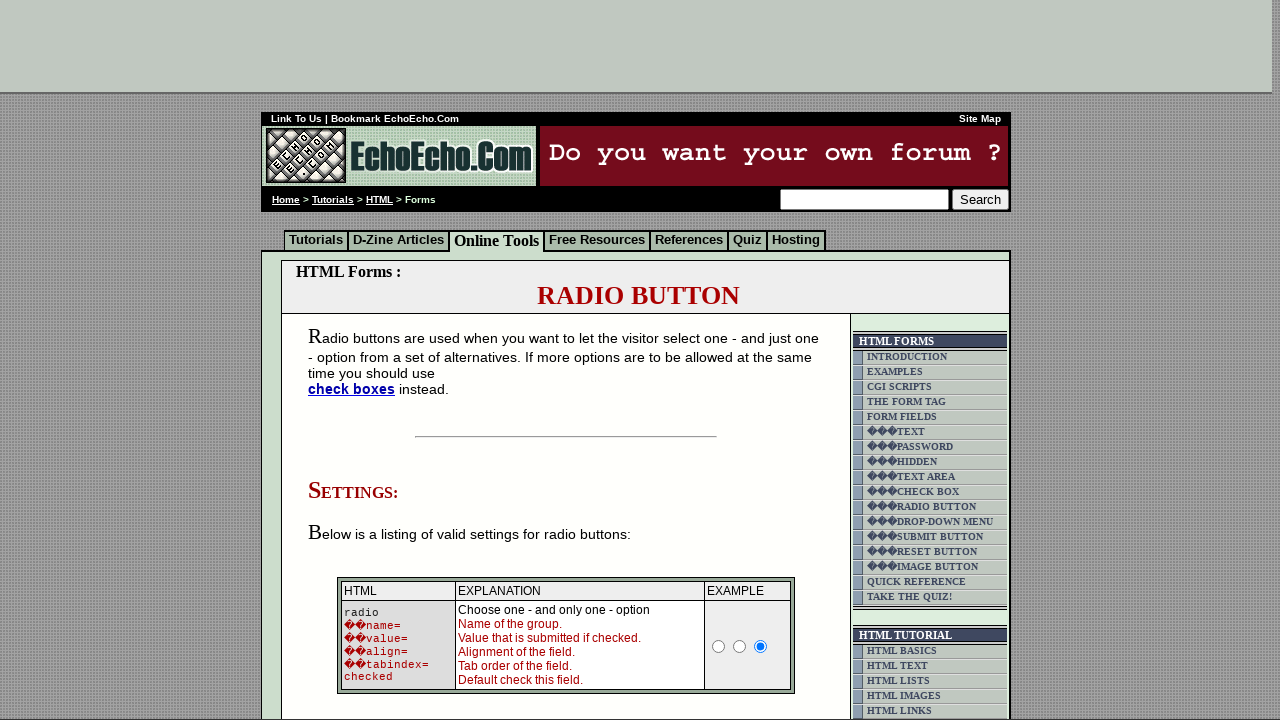

Retrieved value attribute: Cheese
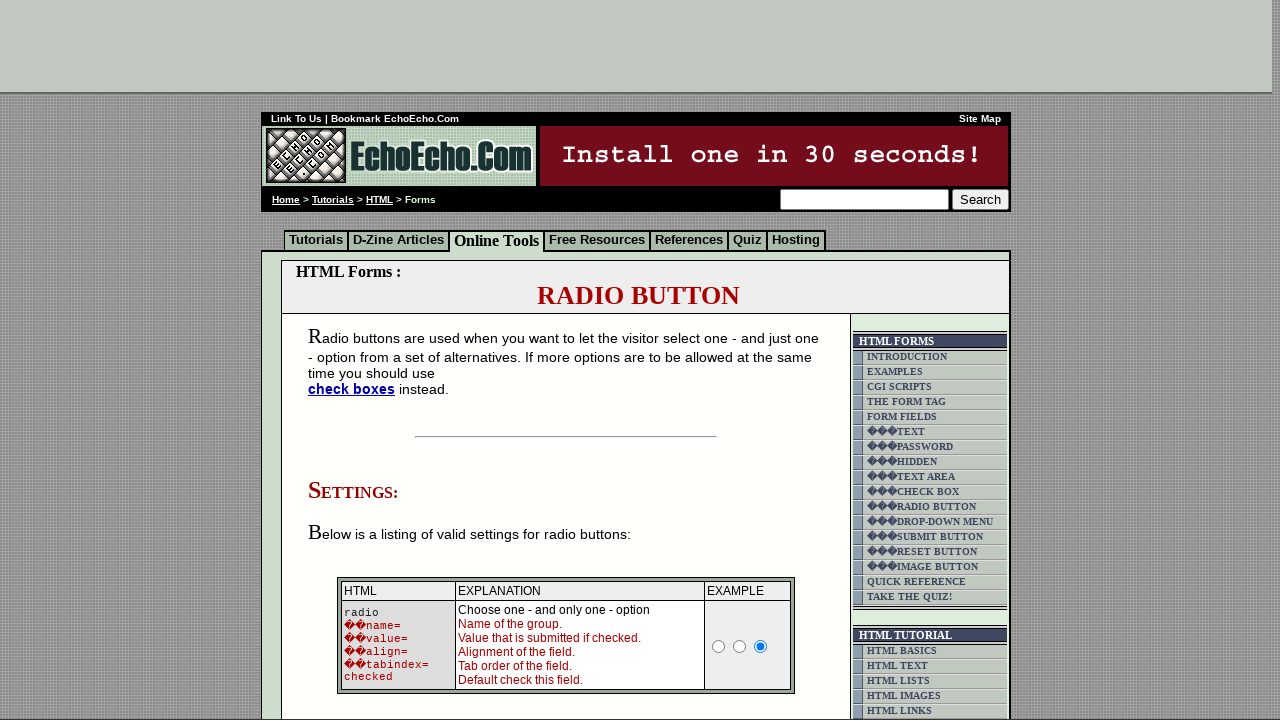

Retrieved checked attribute: None
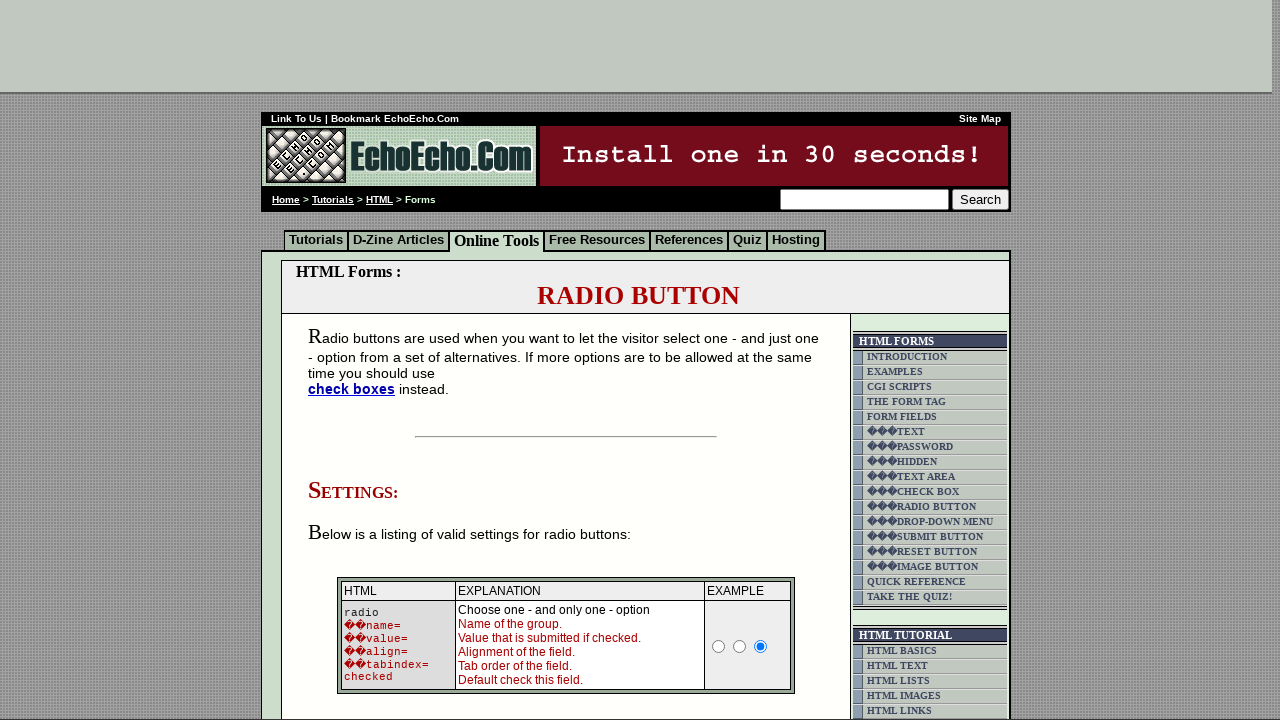

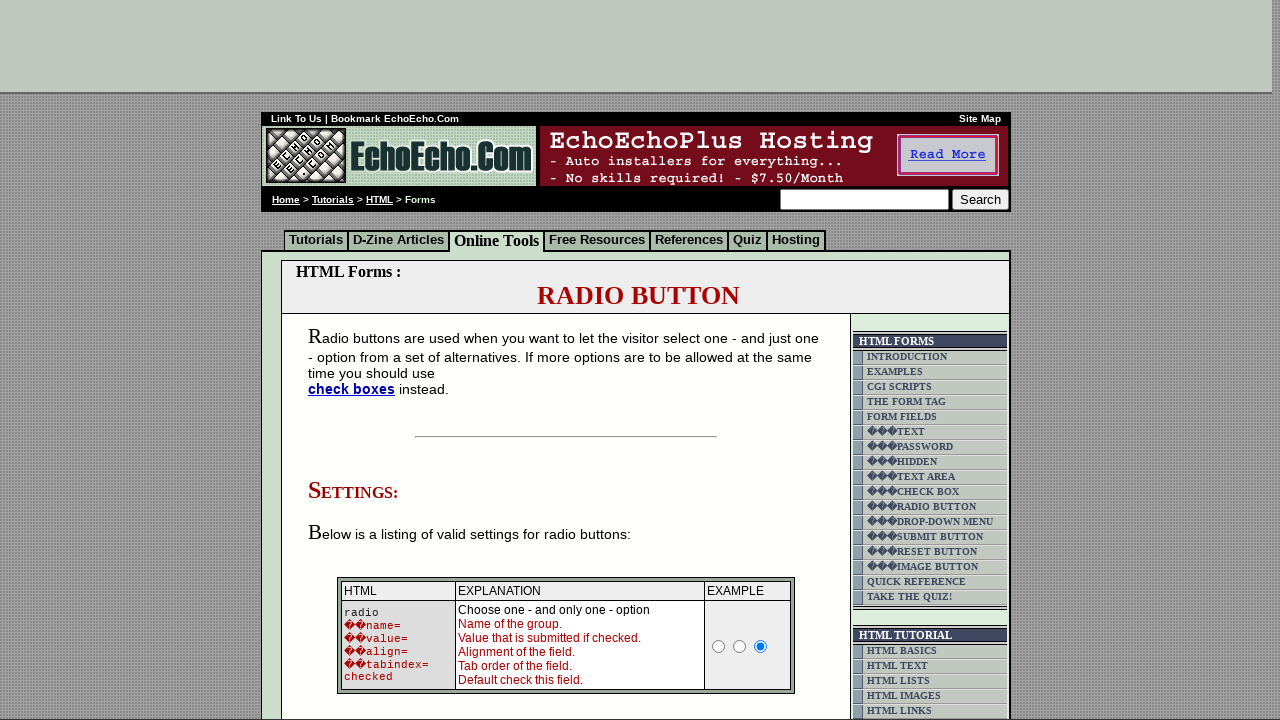